Navigates to the home page, clicks on the login header link, and then clicks the registration button to access the registration form.

Starting URL: https://telranedu.web.app/home

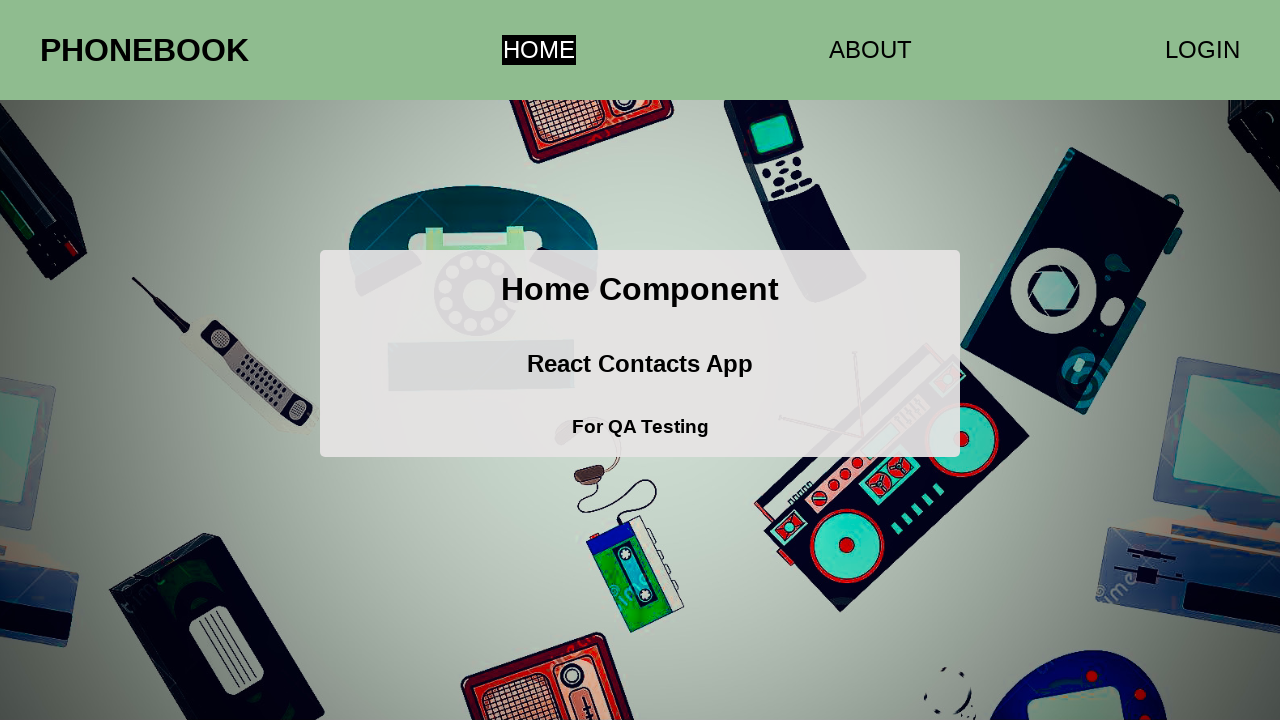

Navigated to home page
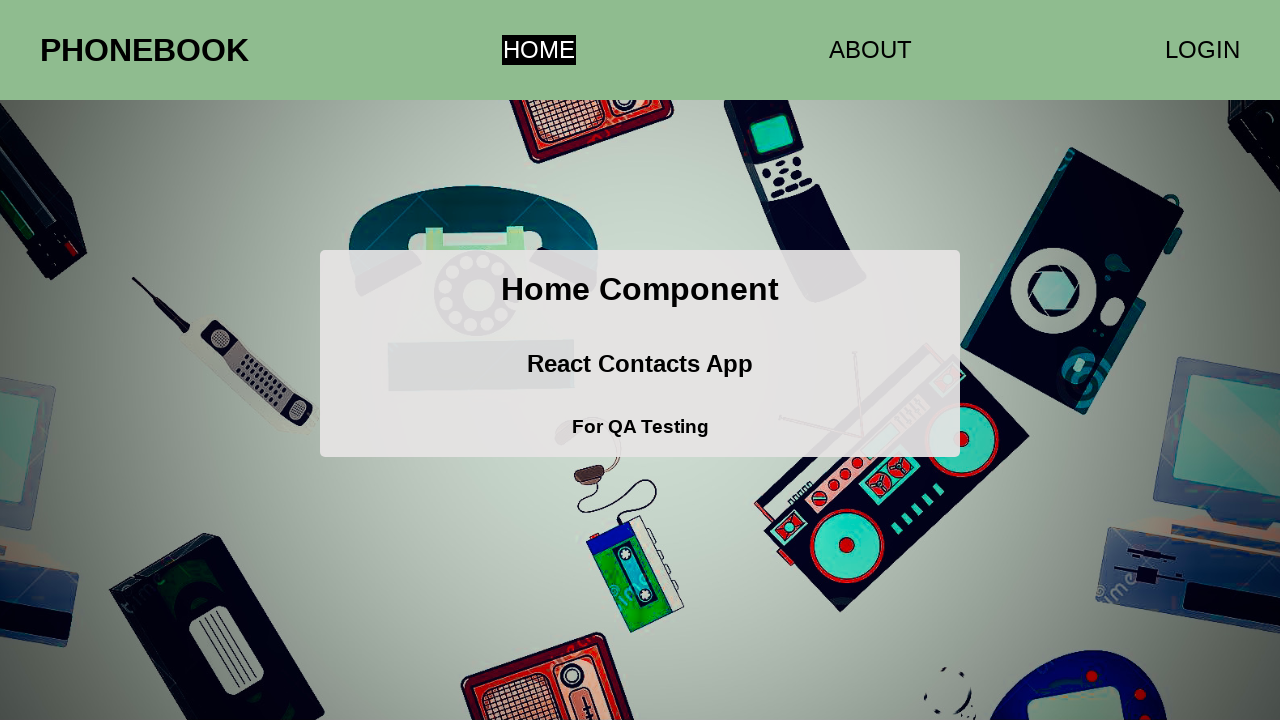

Clicked on login header link at (1202, 50) on a[href='/login']
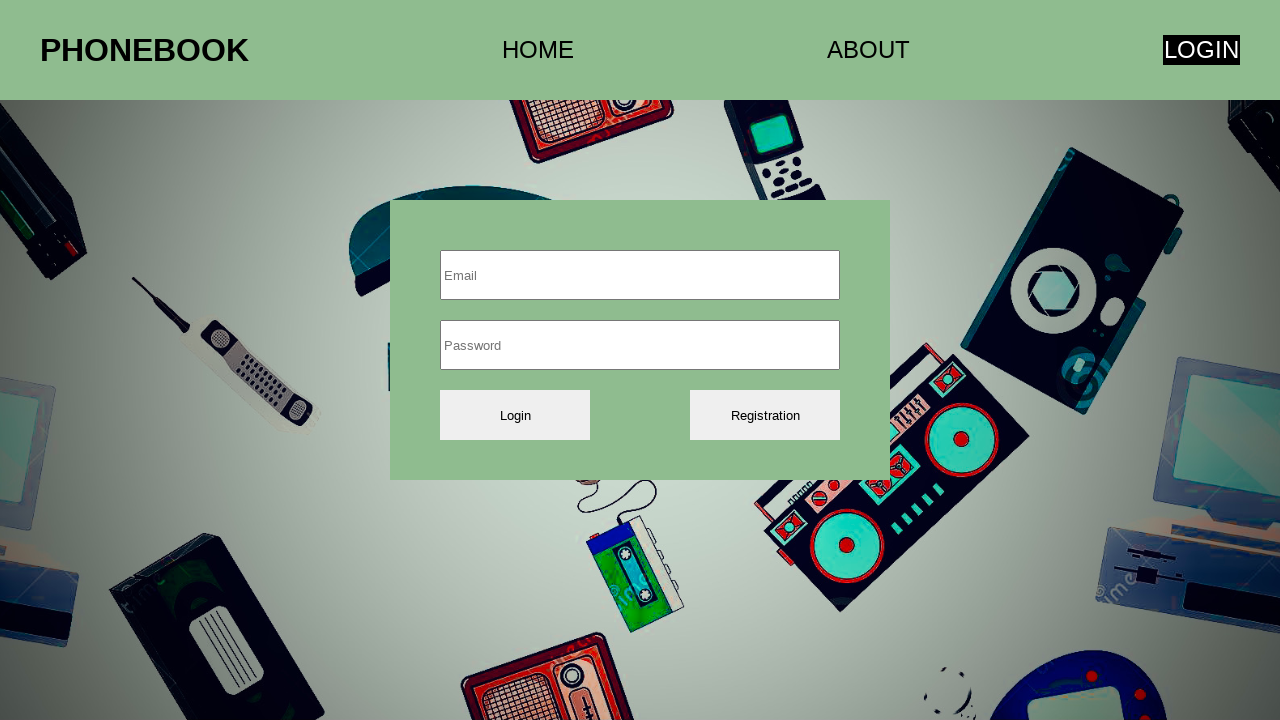

Registration button loaded on login page
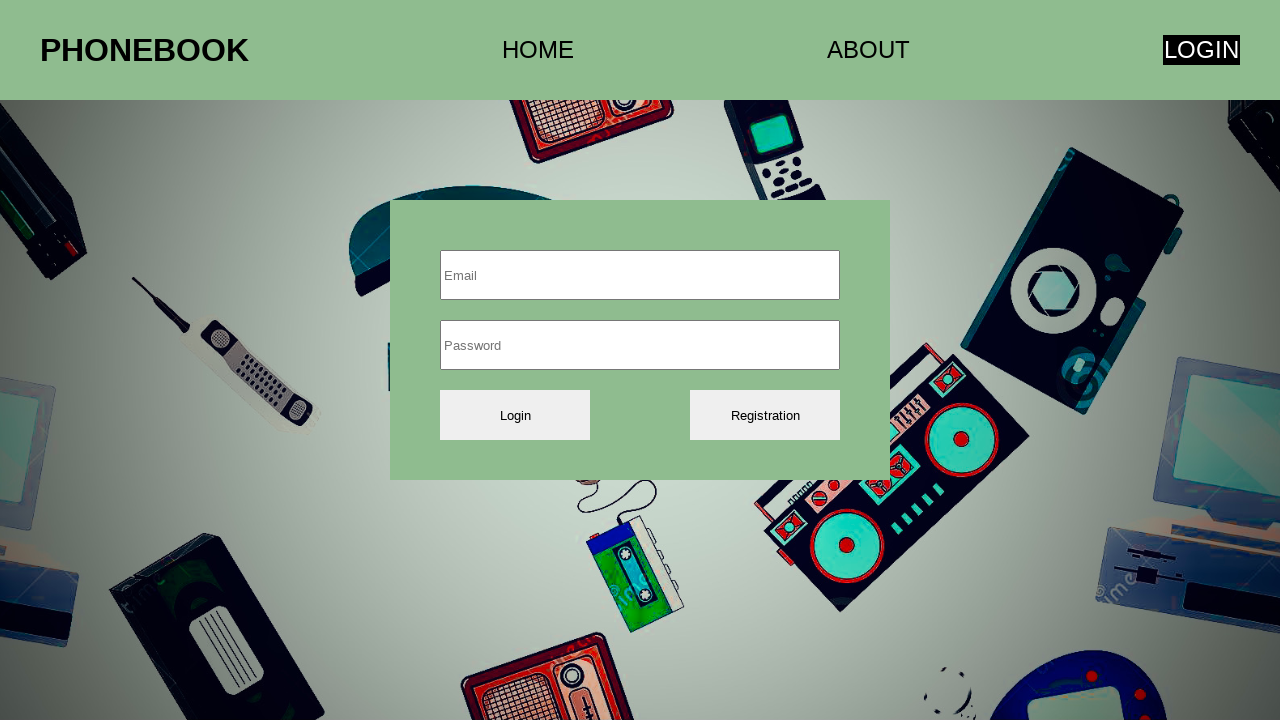

Clicked registration button to access registration form at (765, 415) on button[name='registration']
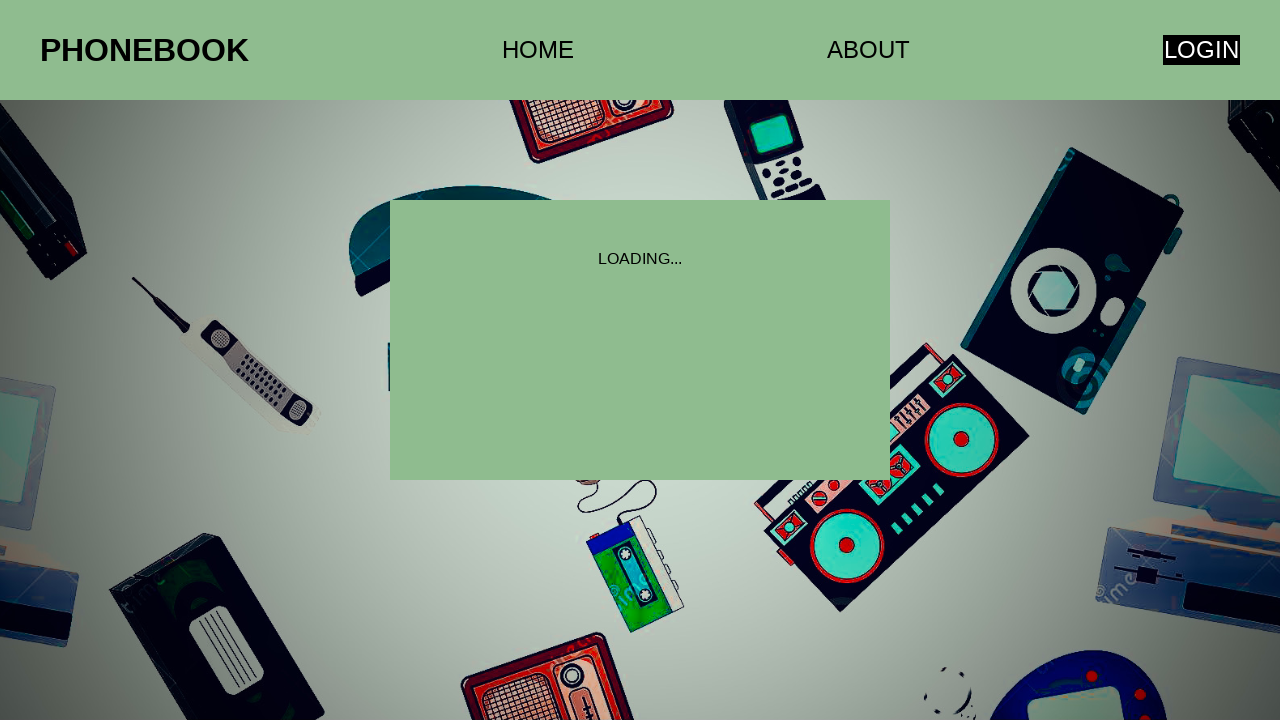

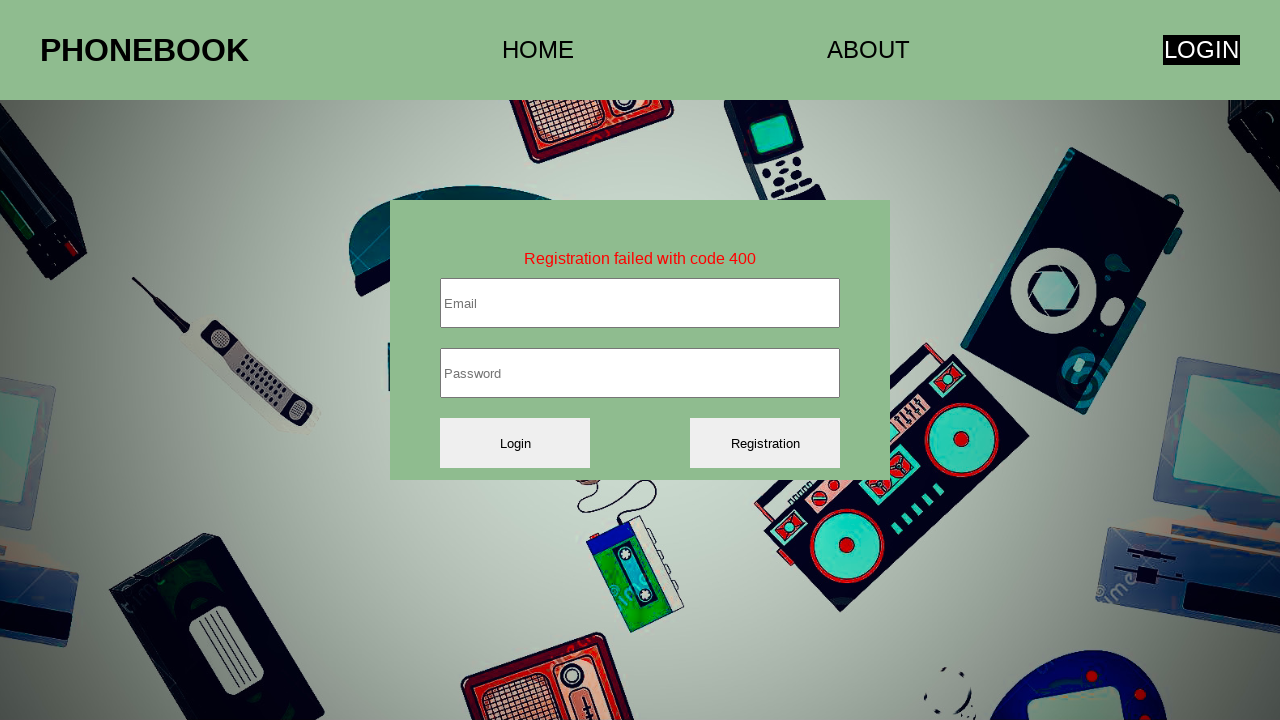